Tests keyboard modifier key actions by holding CTRL while clicking navigation links (to open in new tabs), then scrolls to a sponsor section element on the Selenium website.

Starting URL: https://www.selenium.dev/

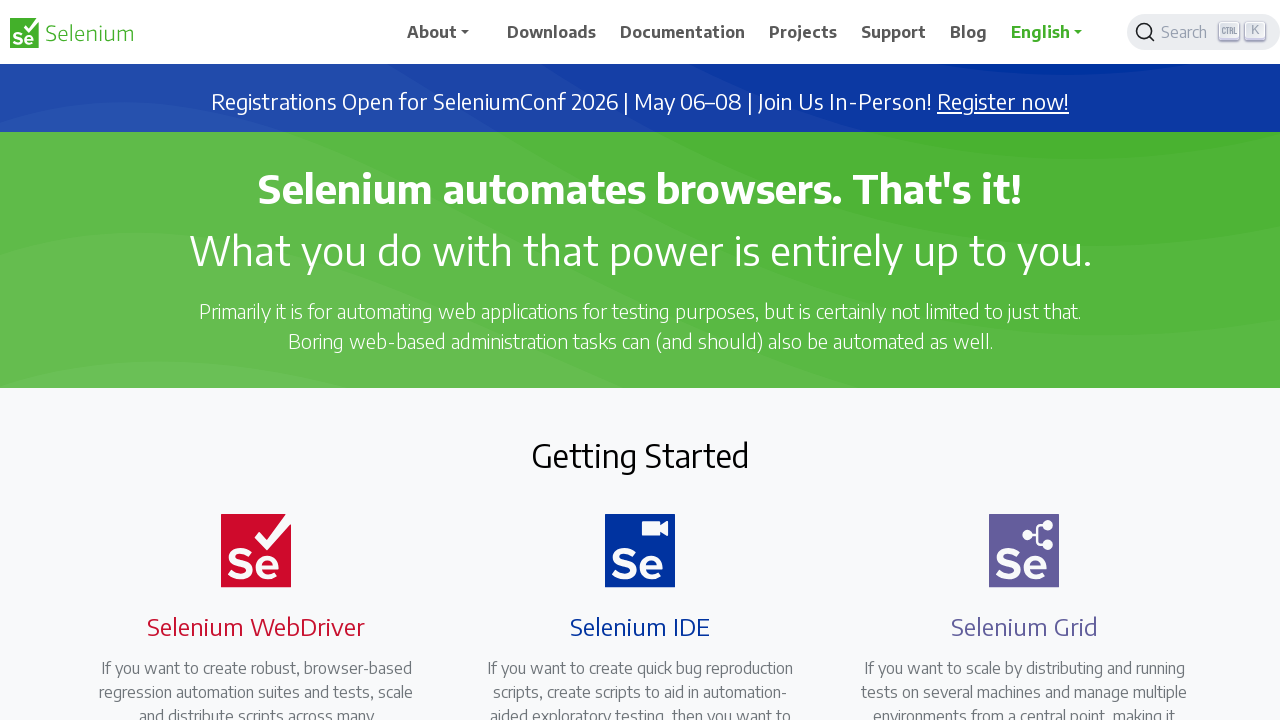

Located all navigation links with class 'nav-link'
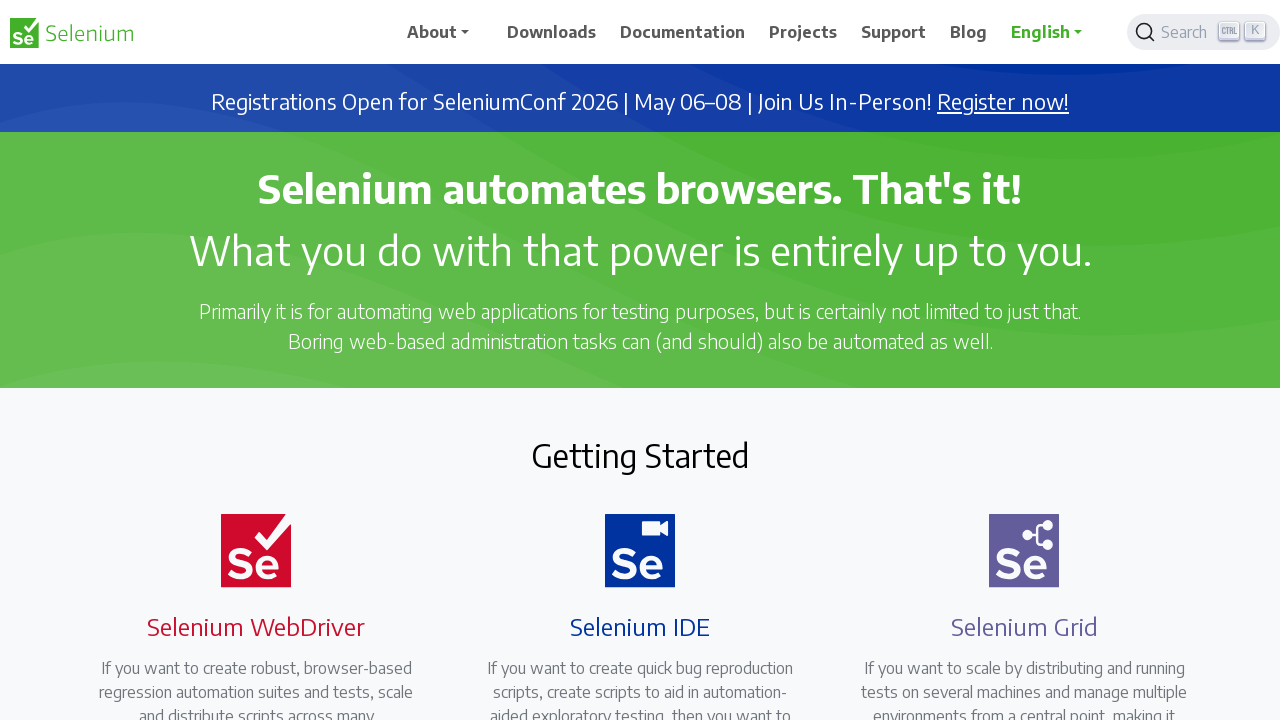

Clicked navigation link while holding CTRL to open in new tab at (552, 32) on xpath=//a[@class='nav-link'] >> nth=0
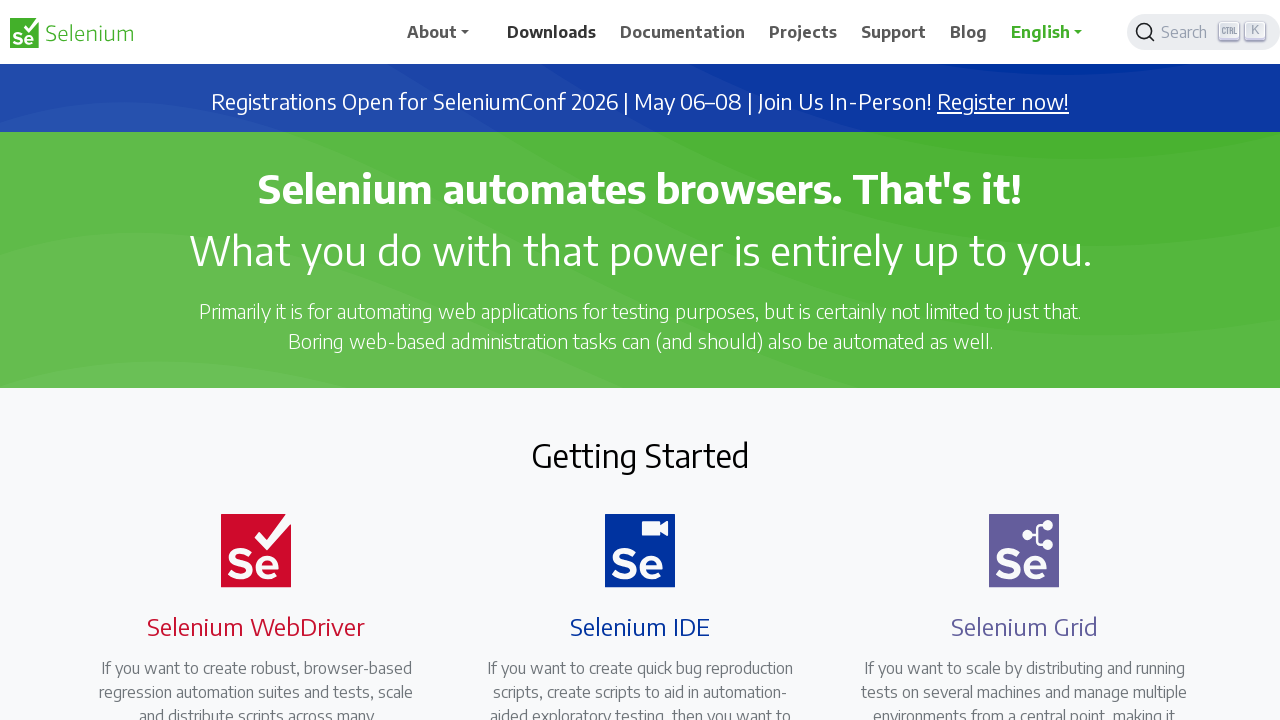

Clicked navigation link while holding CTRL to open in new tab at (683, 32) on xpath=//a[@class='nav-link'] >> nth=1
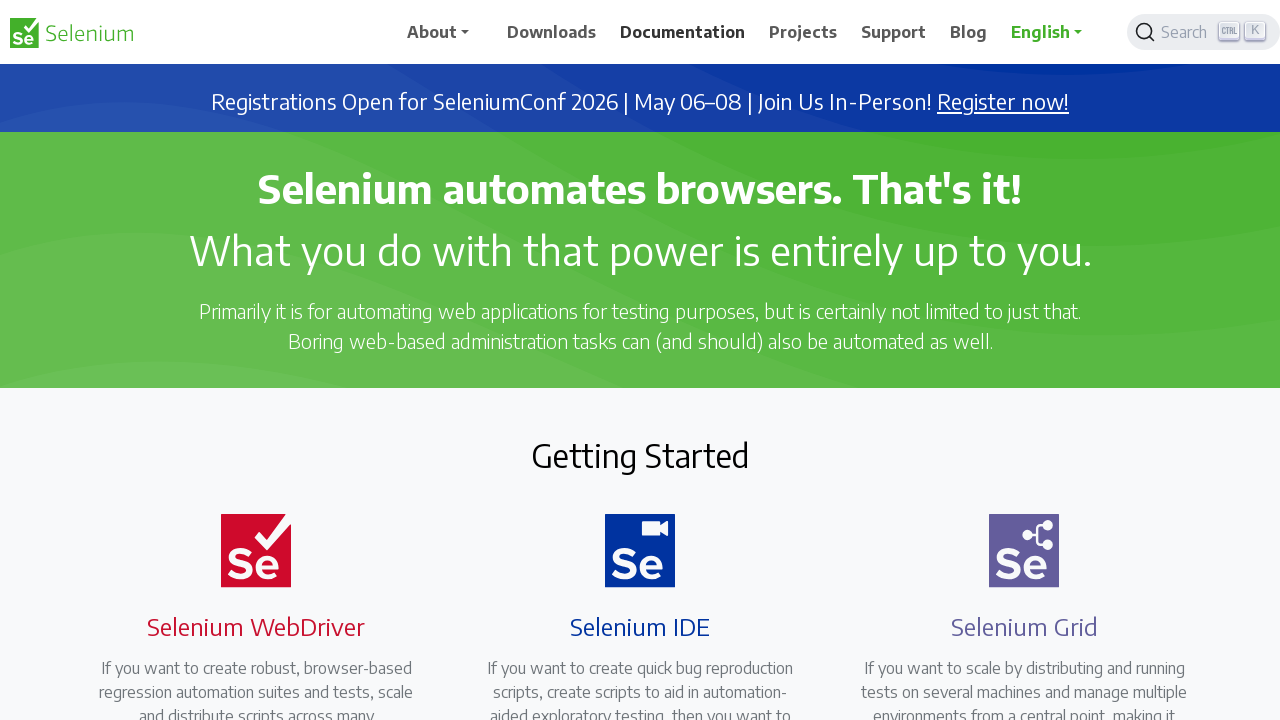

Clicked navigation link while holding CTRL to open in new tab at (803, 32) on xpath=//a[@class='nav-link'] >> nth=2
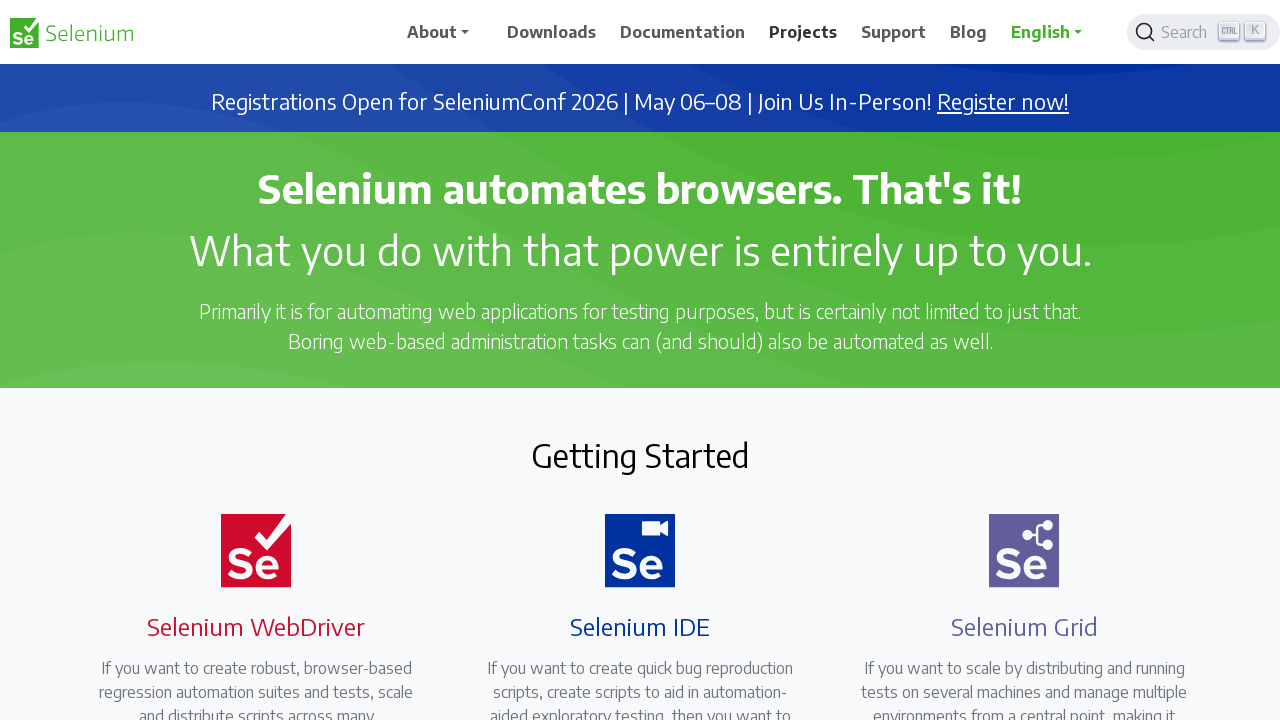

Clicked navigation link while holding CTRL to open in new tab at (894, 32) on xpath=//a[@class='nav-link'] >> nth=3
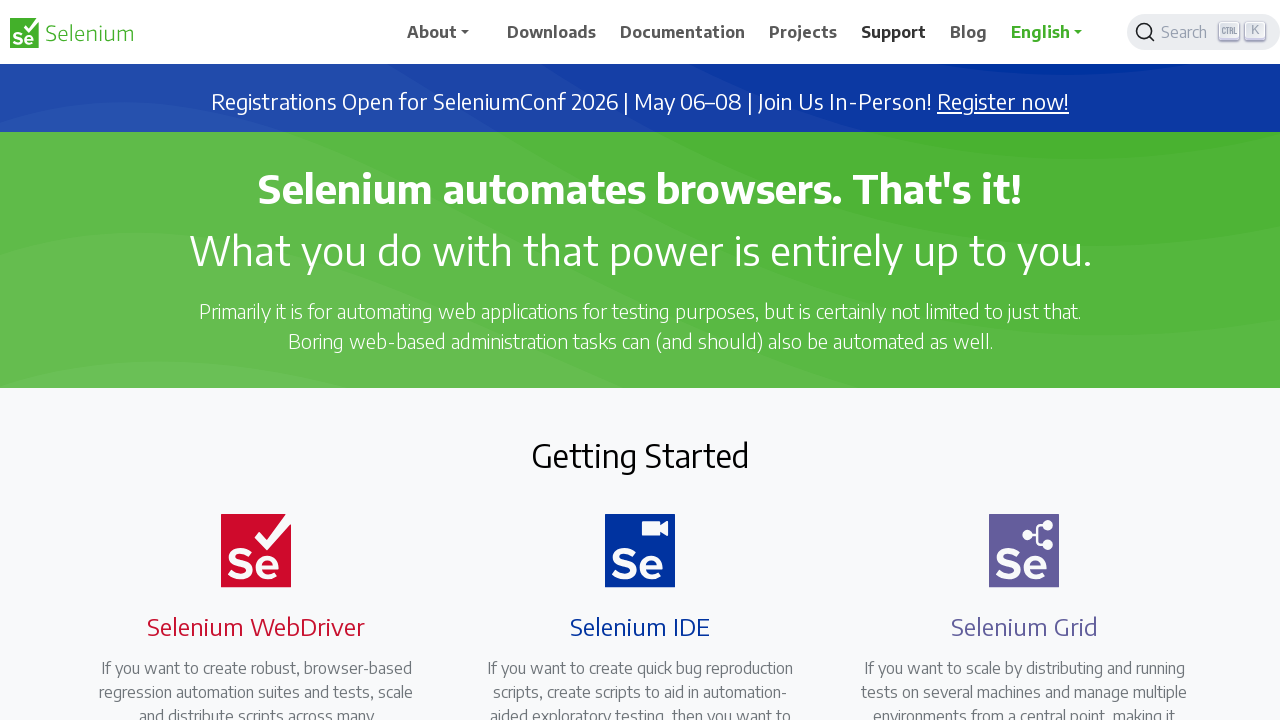

Clicked navigation link while holding CTRL to open in new tab at (969, 32) on xpath=//a[@class='nav-link'] >> nth=4
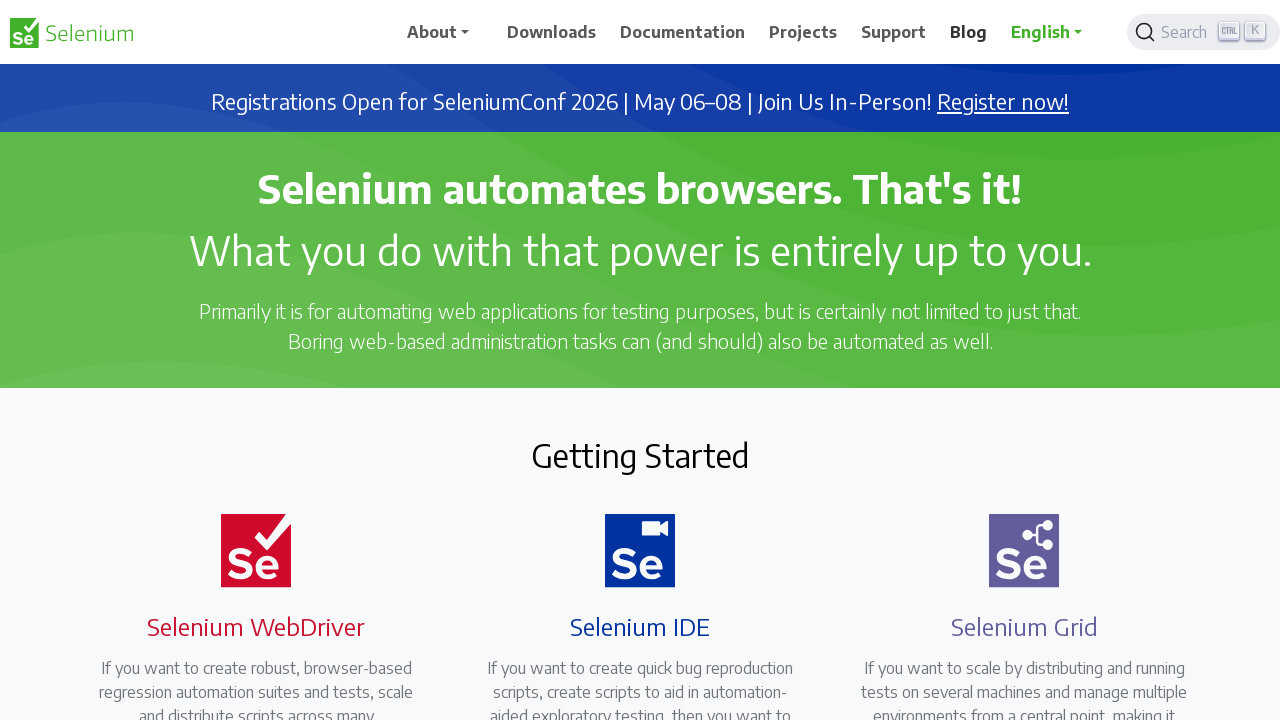

Located 'Selenium Level Sponsors' heading element
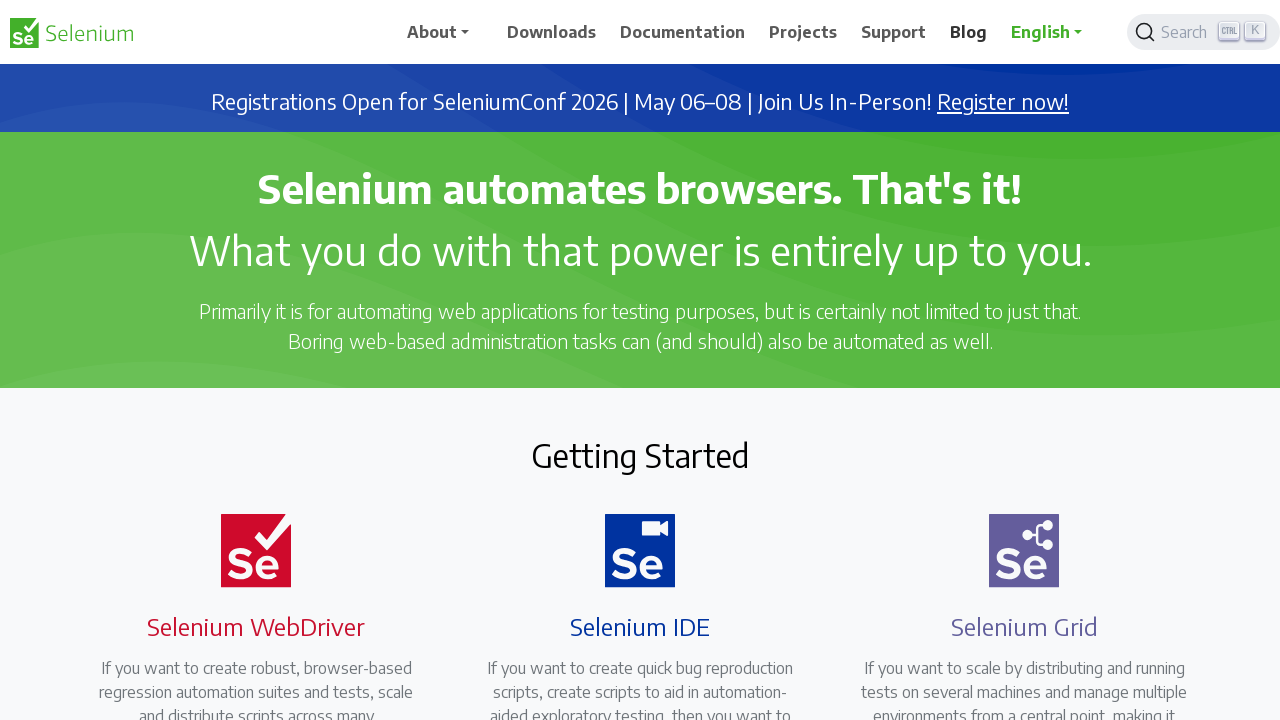

Scrolled to sponsors section on the page
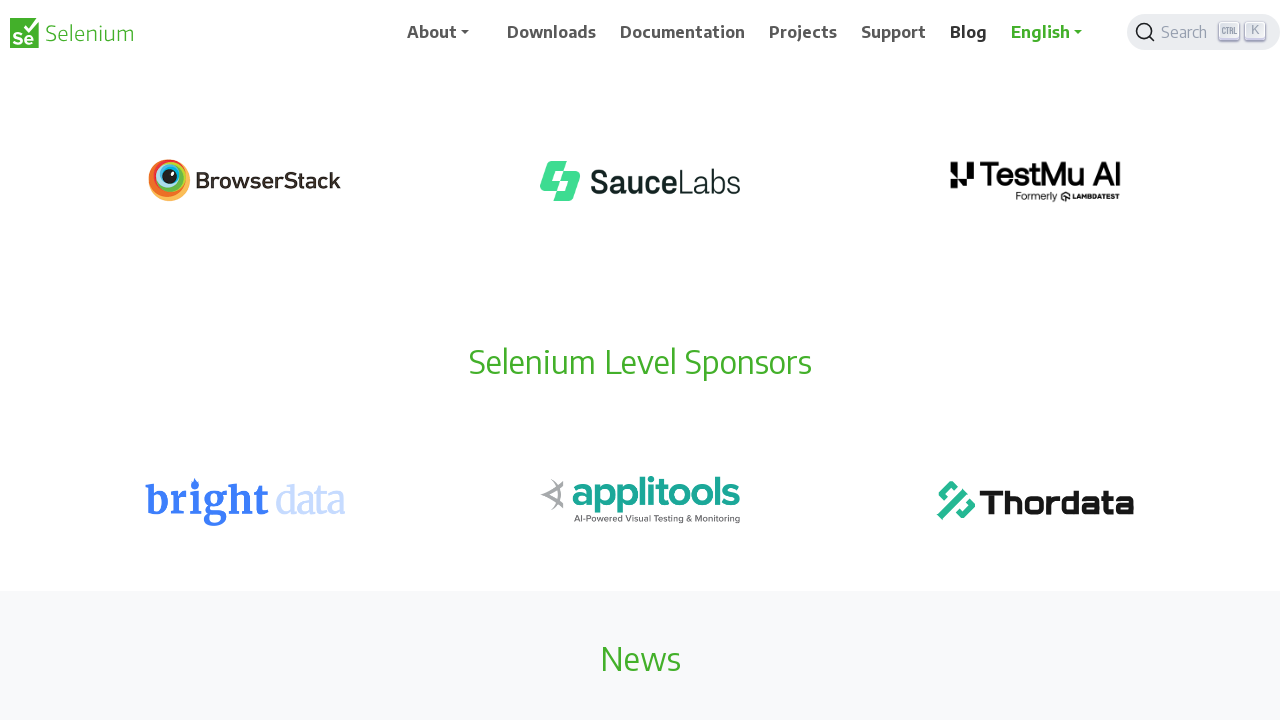

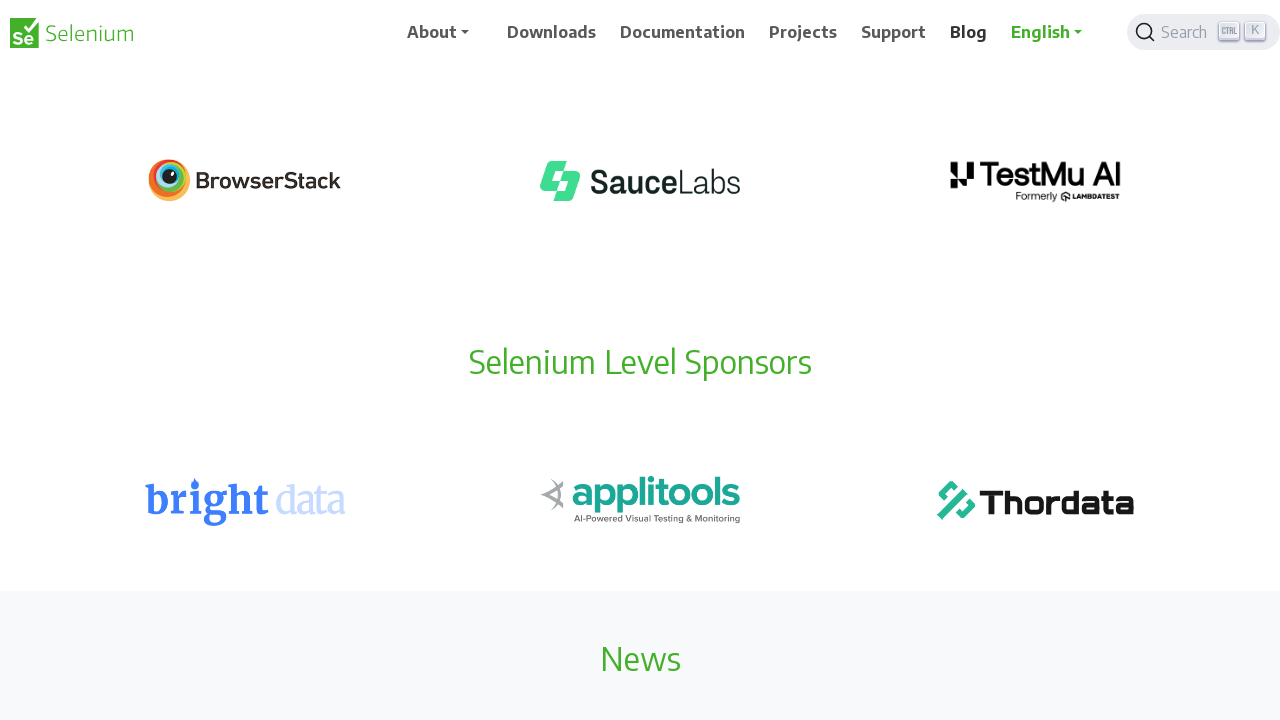